Tests contact form submission by navigating to contact page, filling mandatory fields, submitting the form, and validating the successful submission message

Starting URL: http://jupiter.cloud.planittesting.com

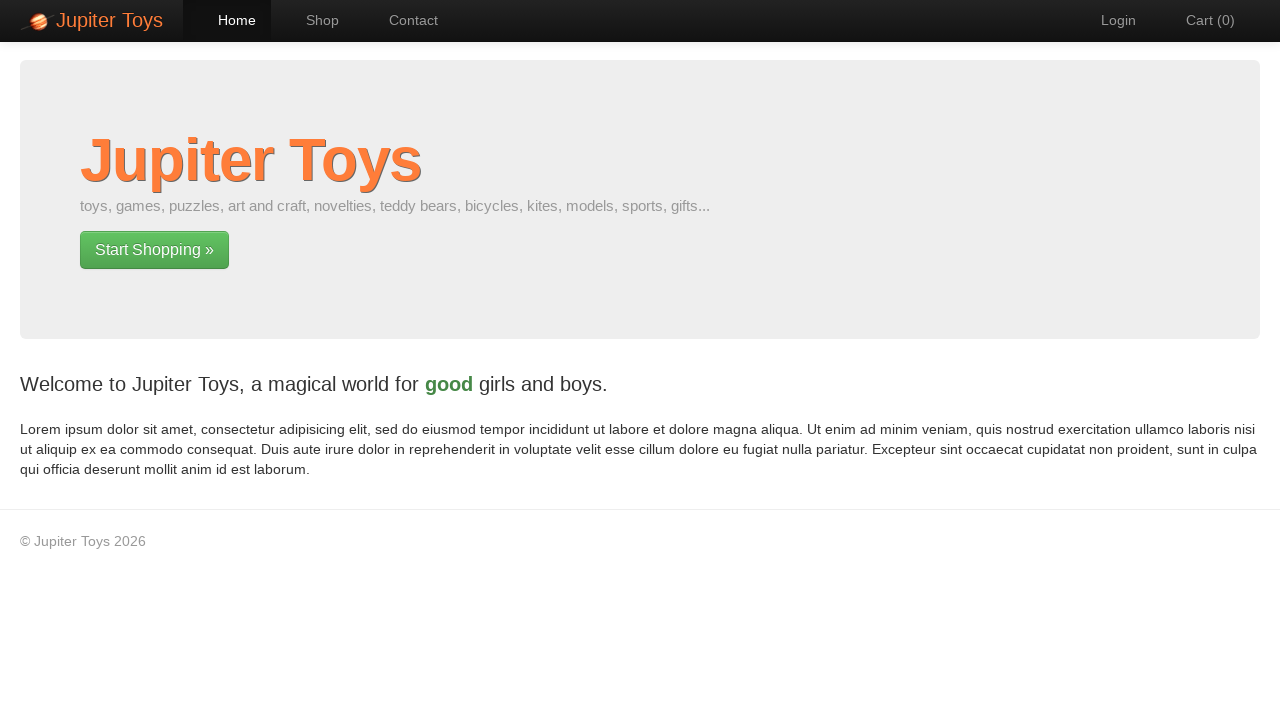

Clicked contact page link in navigation at (404, 20) on a[href='#/contact']
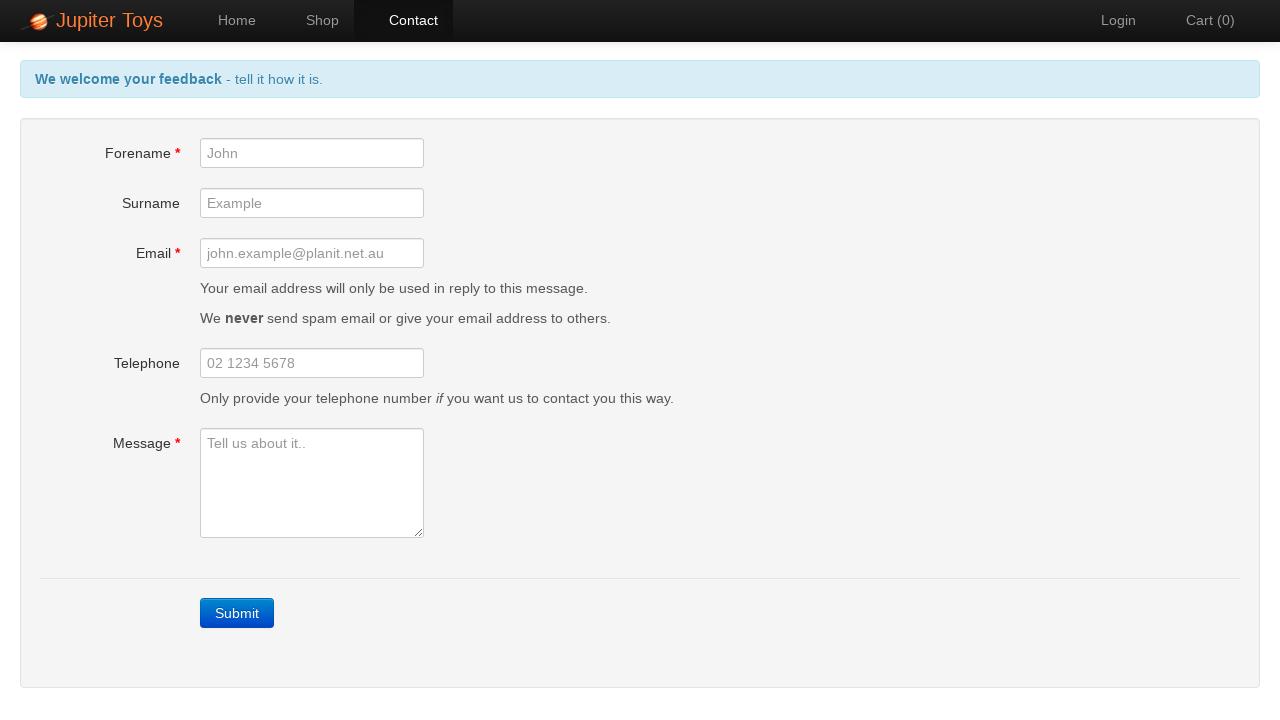

Filled forename field with 'Sarah' on #forename
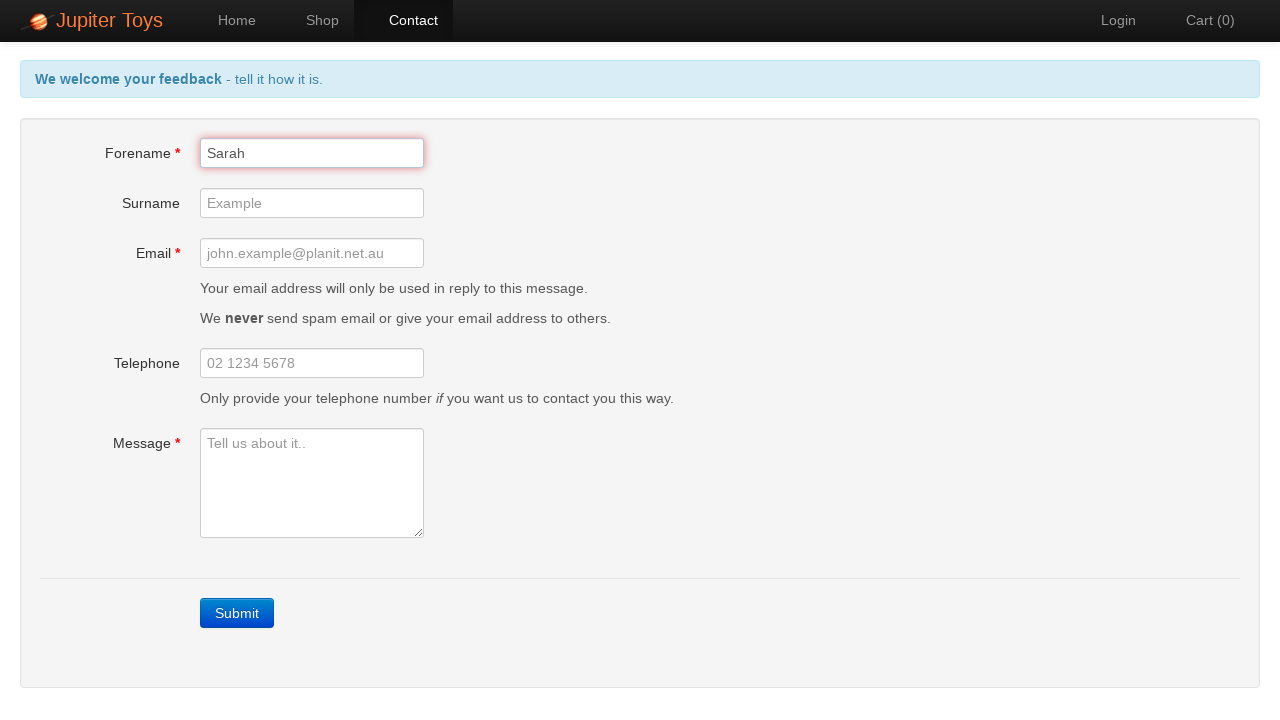

Filled email field with 'sarah.jones@testmail.com' on #email
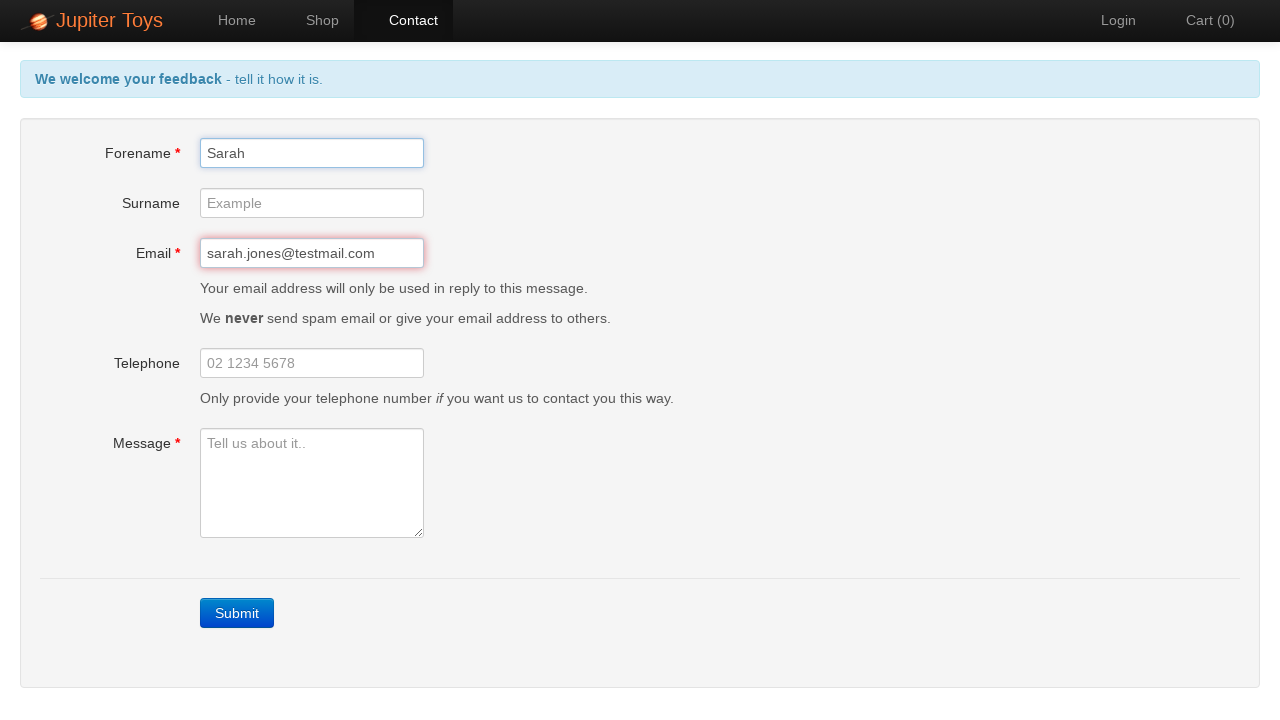

Filled message field with inquiry text on #message
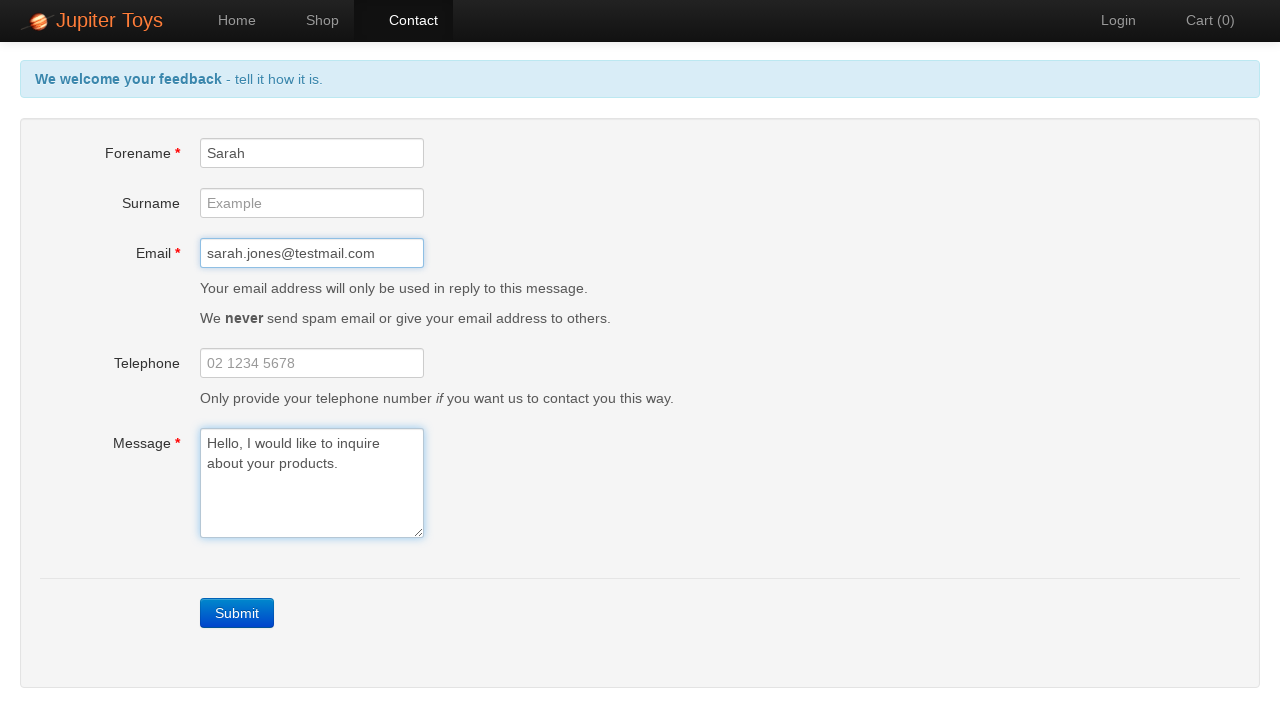

Clicked contact form submit button at (237, 613) on .btn-contact
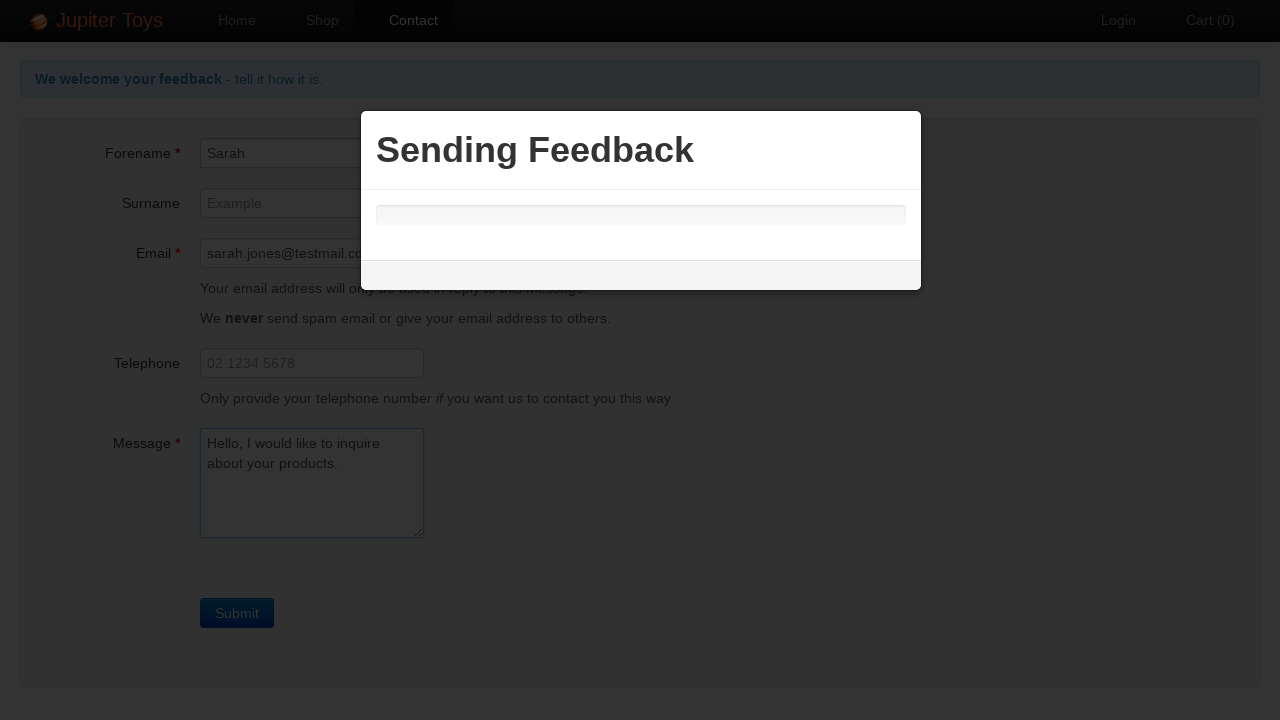

Waited for success message to appear (timeout: 30s)
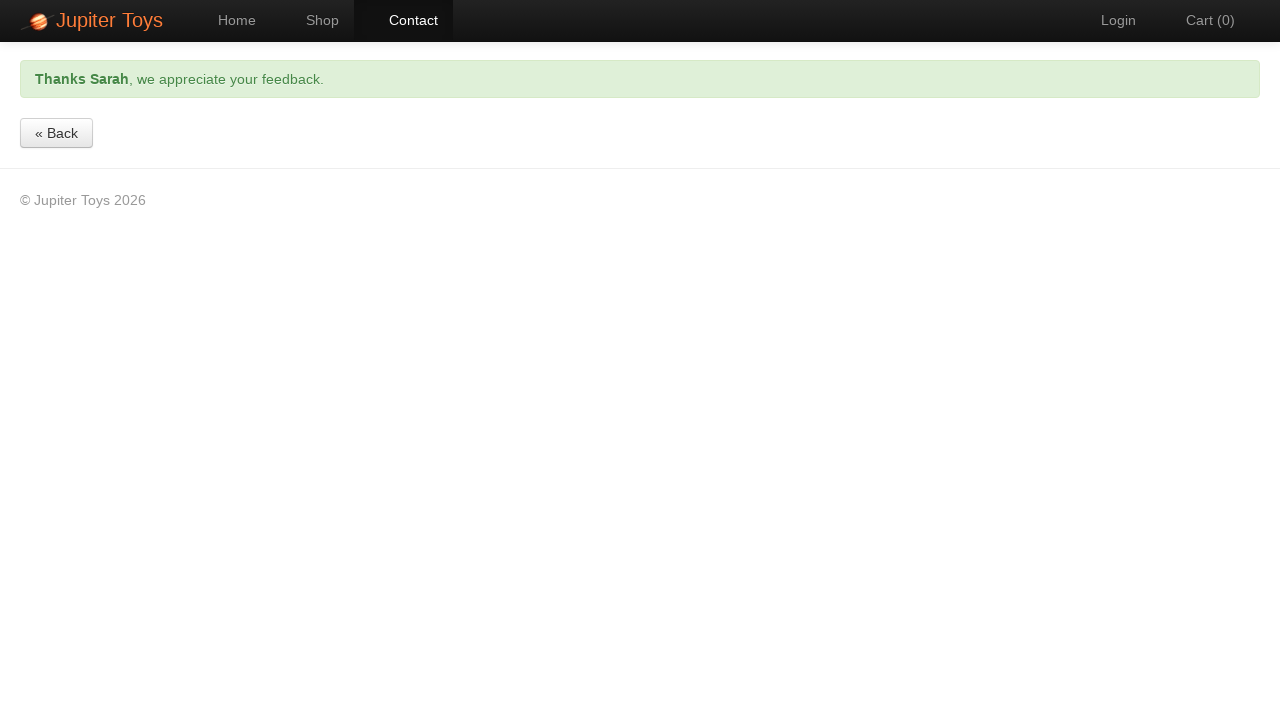

Located success message element
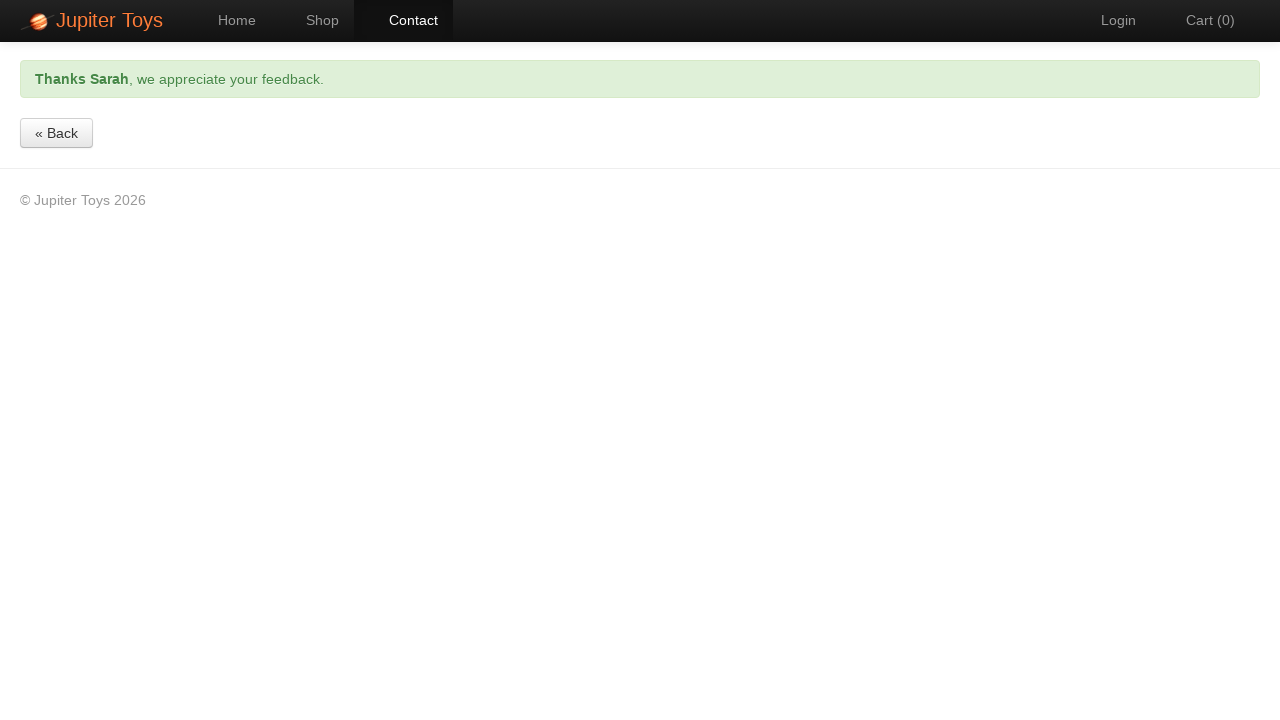

Verified success message is visible - contact form submission successful
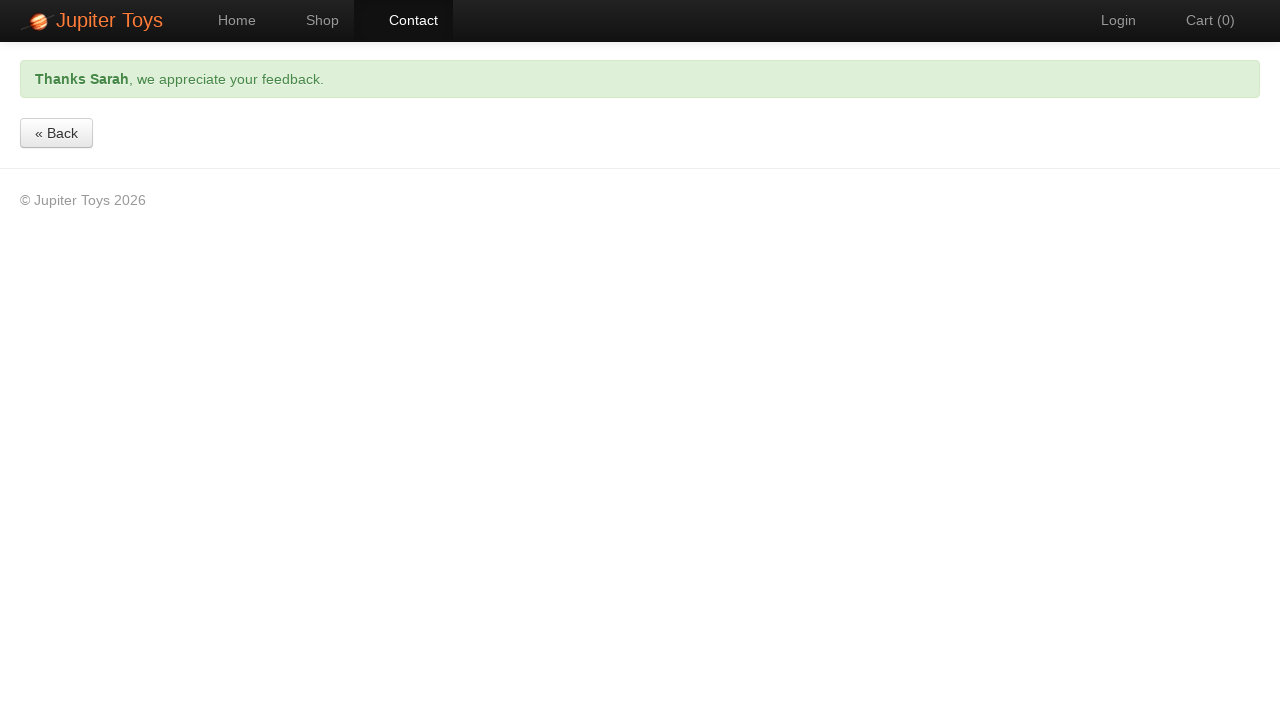

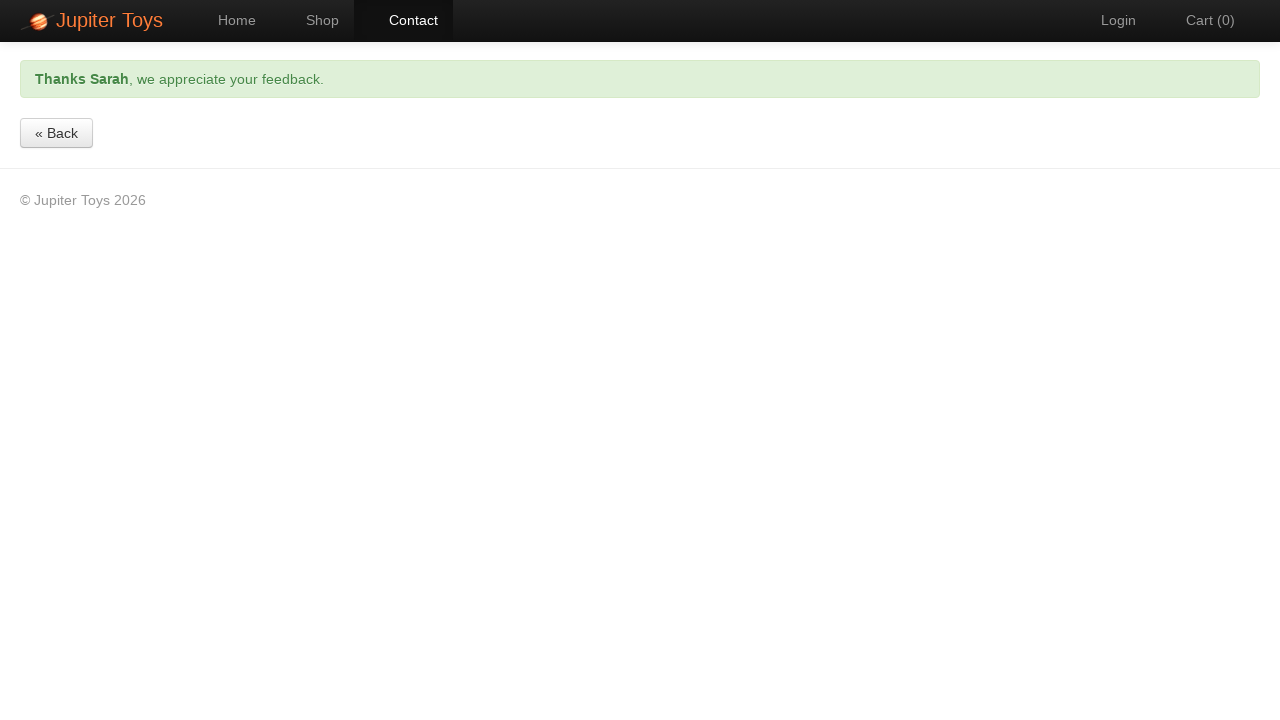